Navigates to a checkbox demo page and clicks on the age selection checkbox

Starting URL: https://syntaxprojects.com/basic-checkbox-demo.php

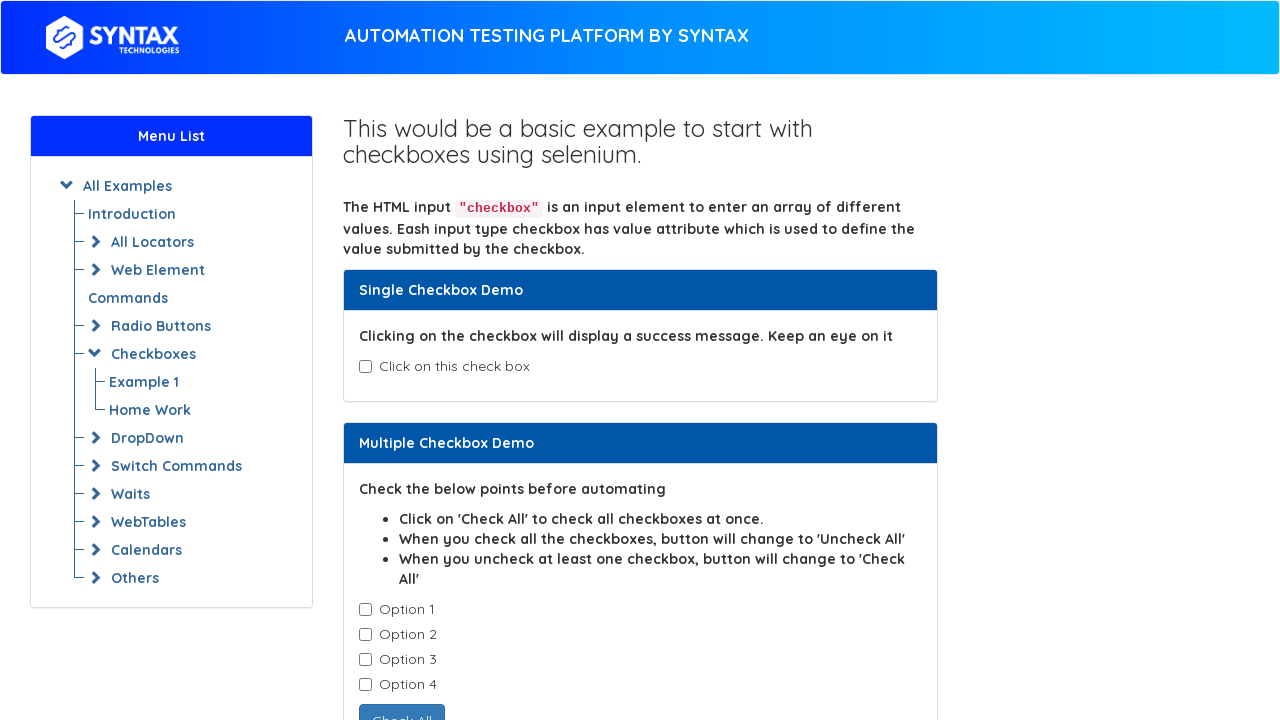

Navigated to checkbox demo page
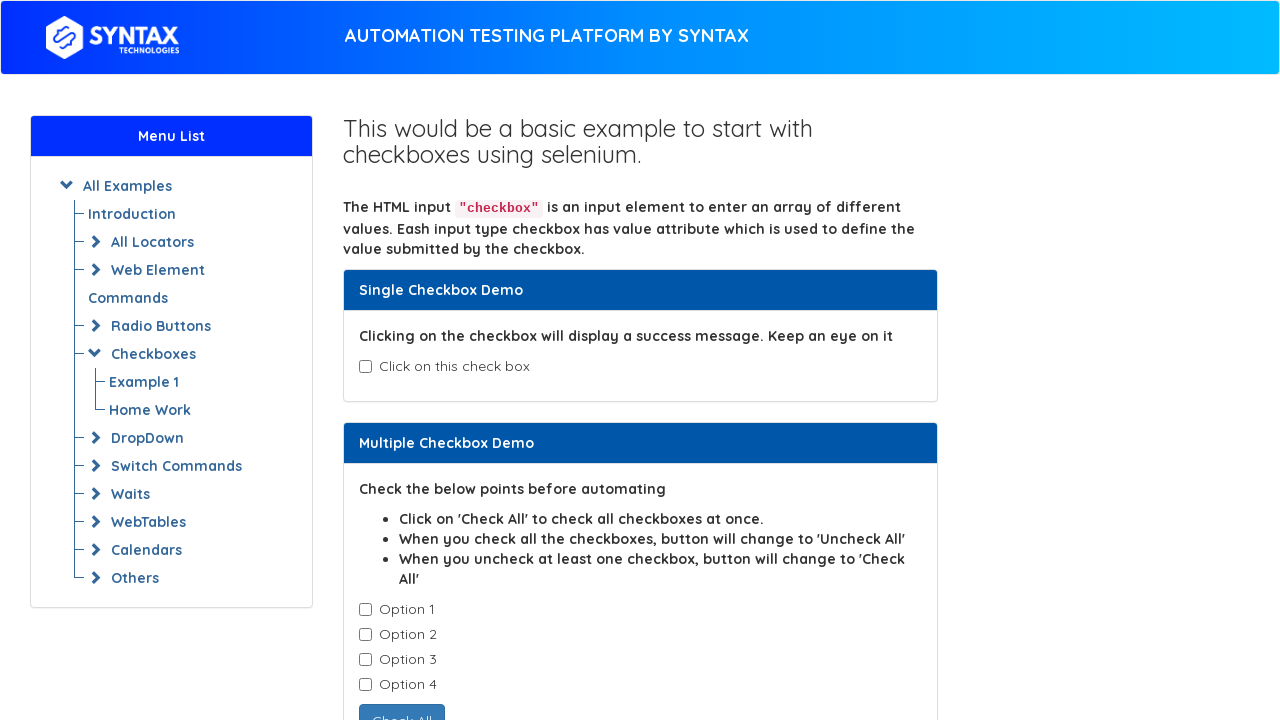

Clicked the age selection checkbox at (365, 367) on input#isAgeSelected
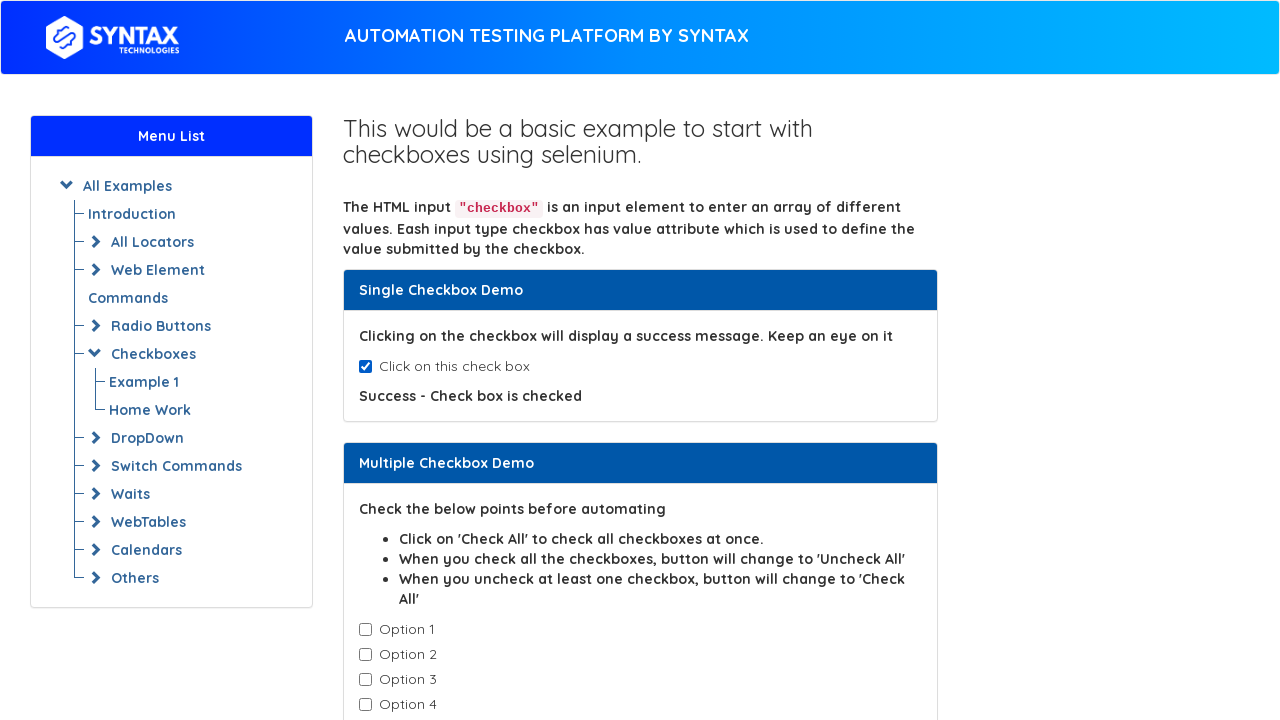

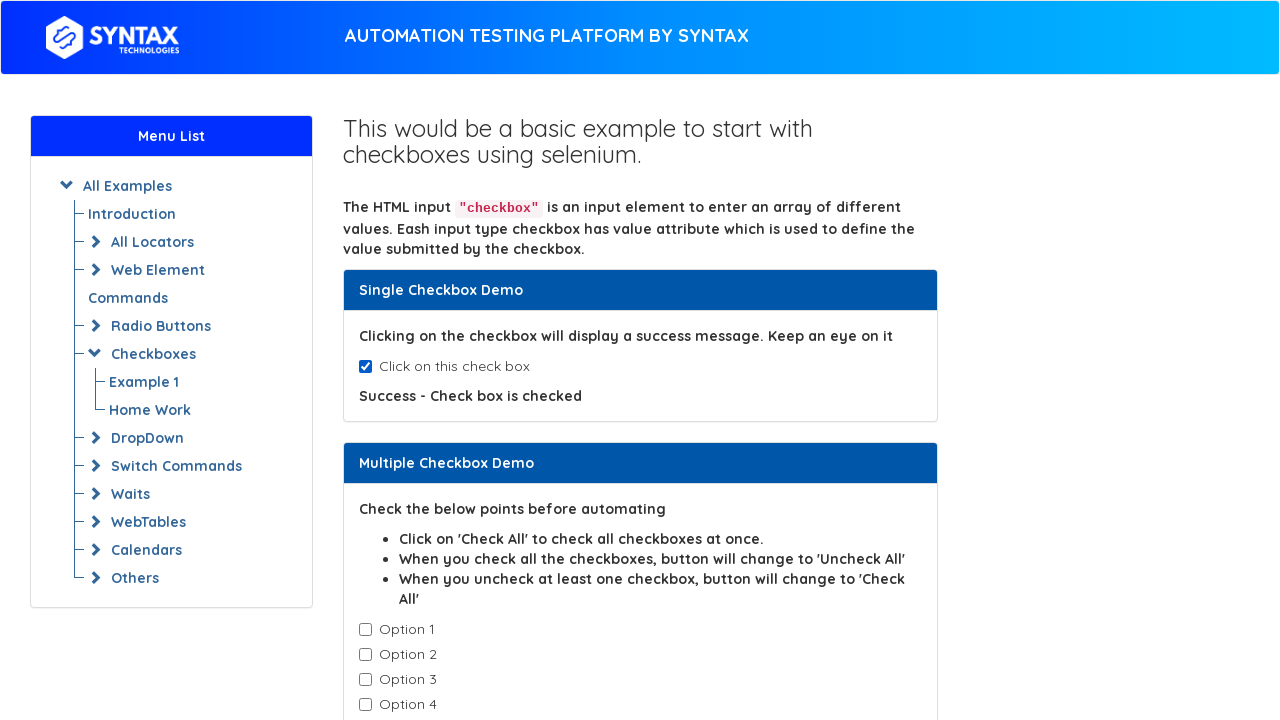